Tests double-clicking a button element to trigger a double-click event

Starting URL: https://demoqa.com/buttons

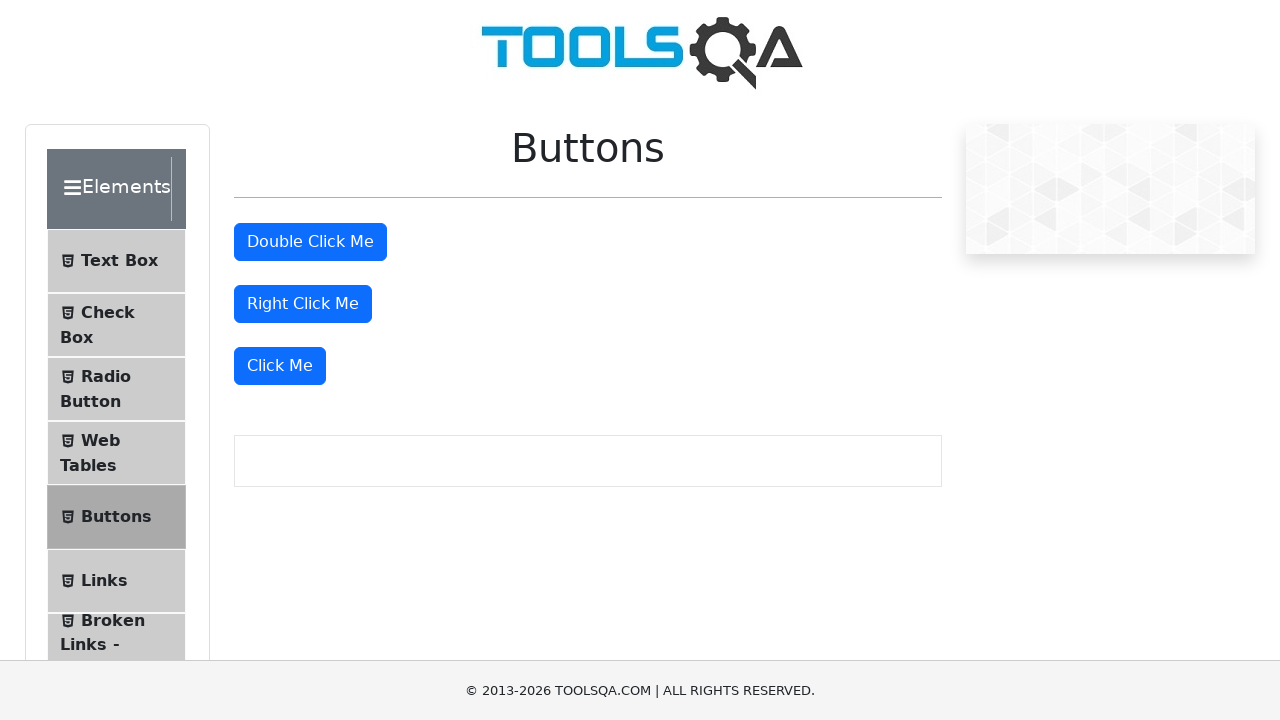

Navigated to DemoQA buttons page
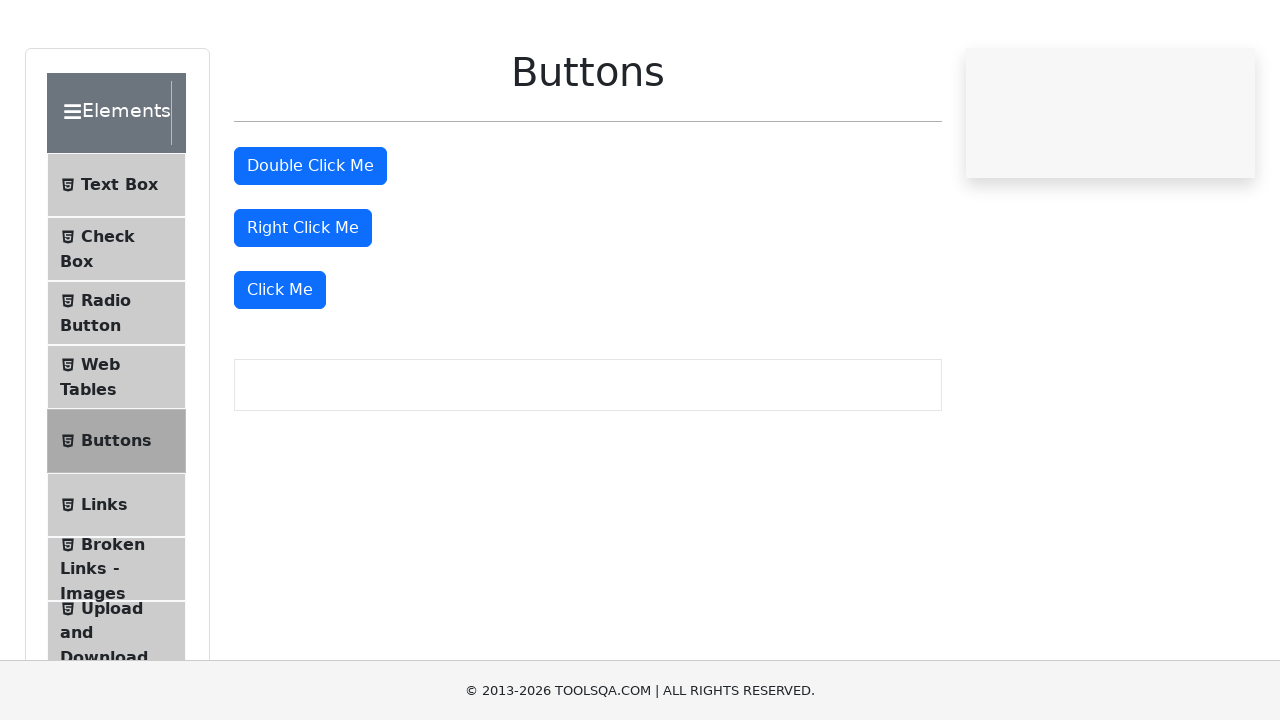

Double-clicked the button element to trigger double-click event at (310, 242) on #doubleClickBtn
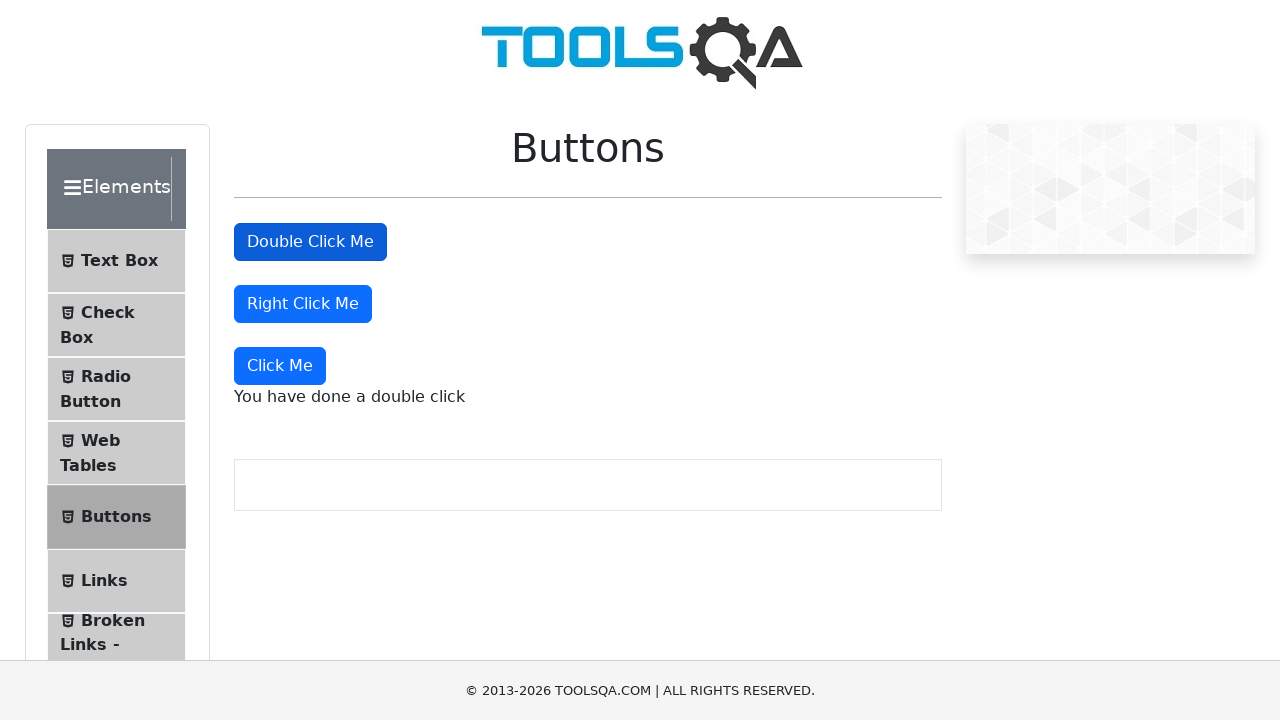

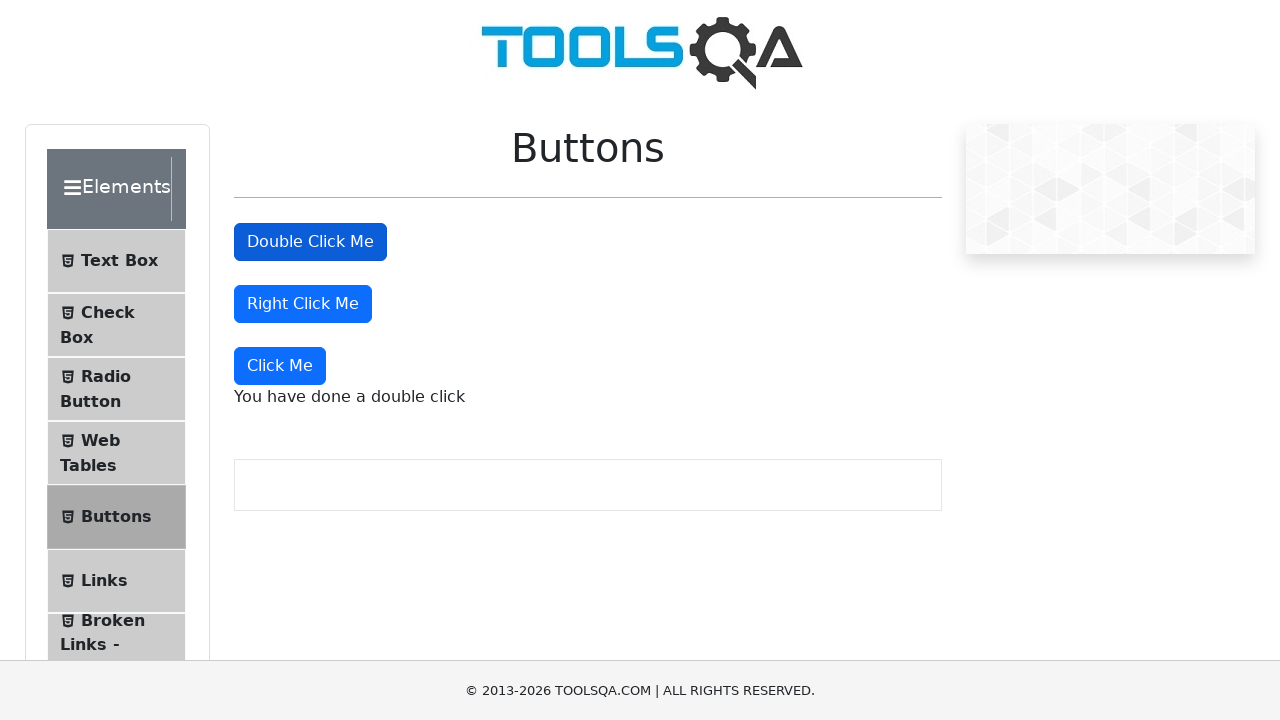